Tests dynamic loading functionality where an element is rendered after clicking a start button, waiting for the loading bar to finish and verifying the "Hello World" text appears.

Starting URL: https://the-internet.herokuapp.com/dynamic_loading/2

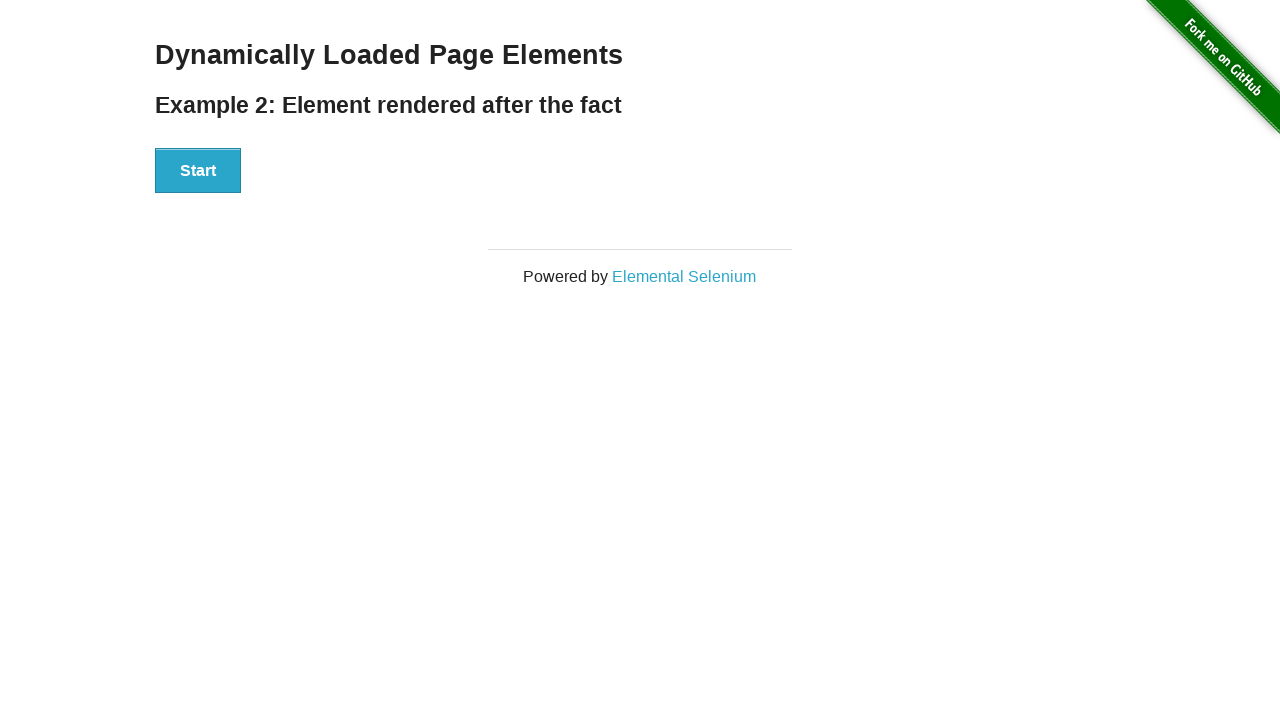

Clicked the Start button to trigger dynamic loading at (198, 171) on #start button
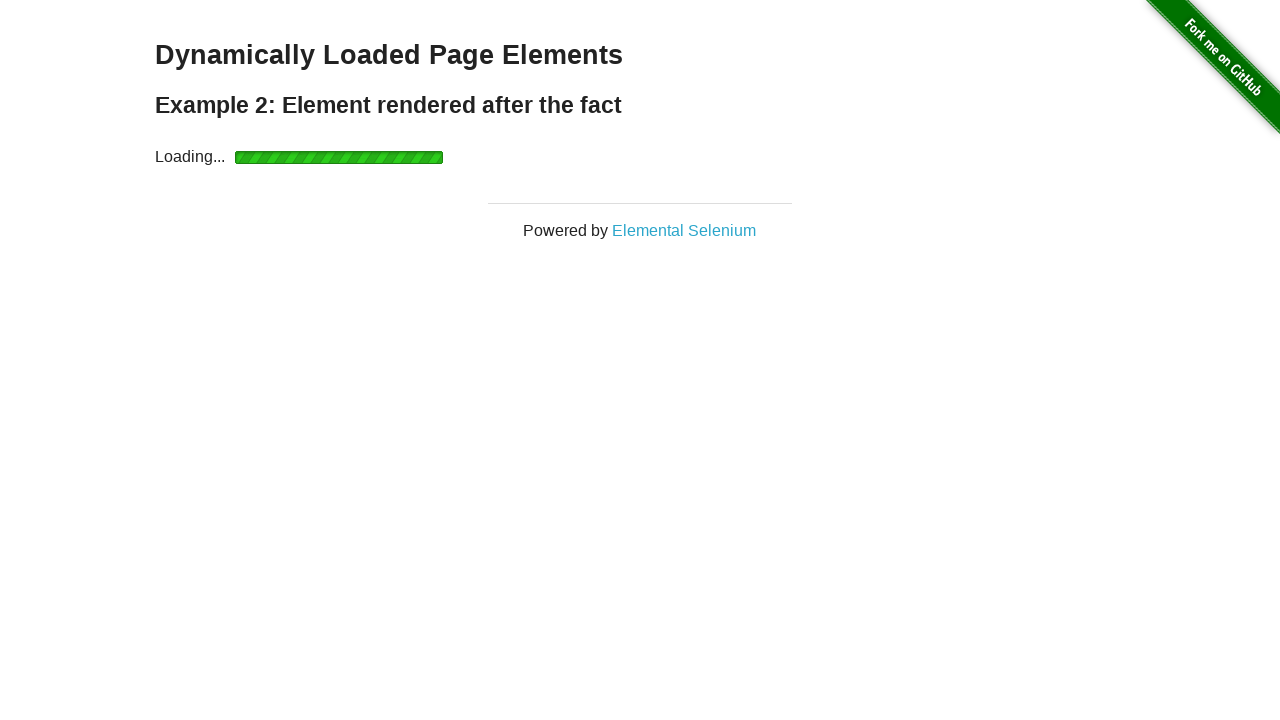

Waited for loading to complete and finish element to appear
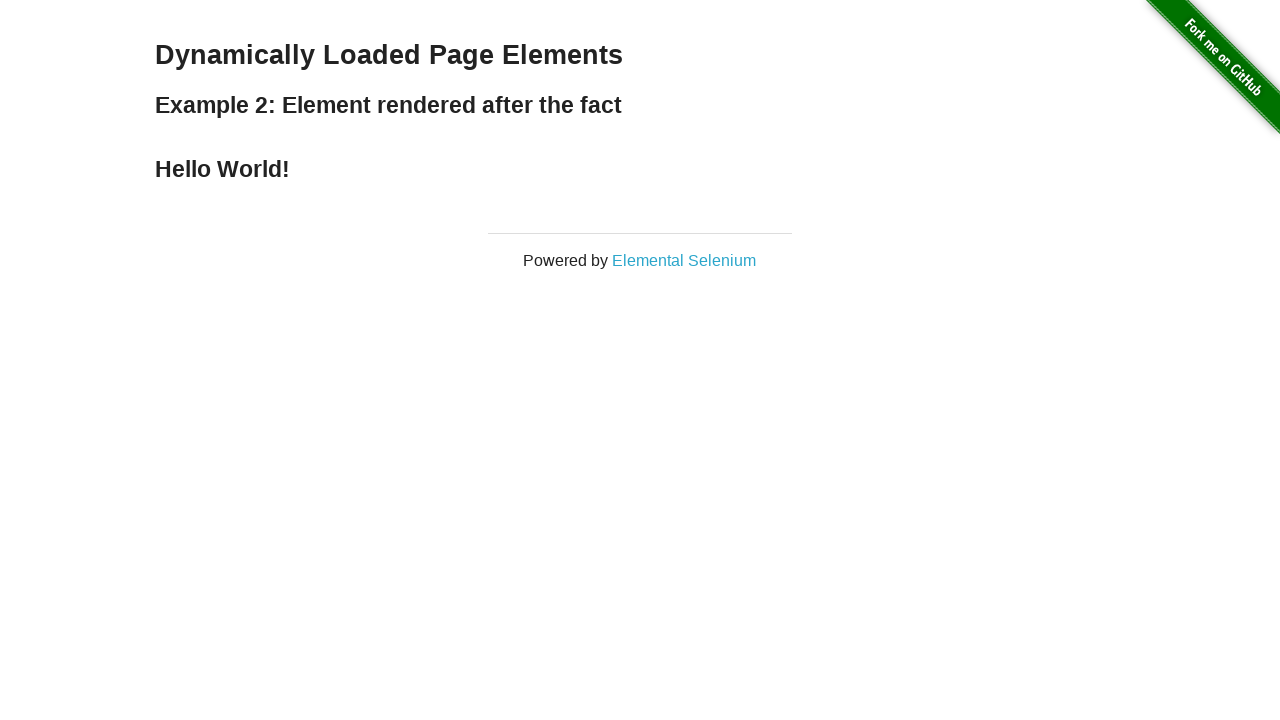

Verified 'Hello World' finish text is visible
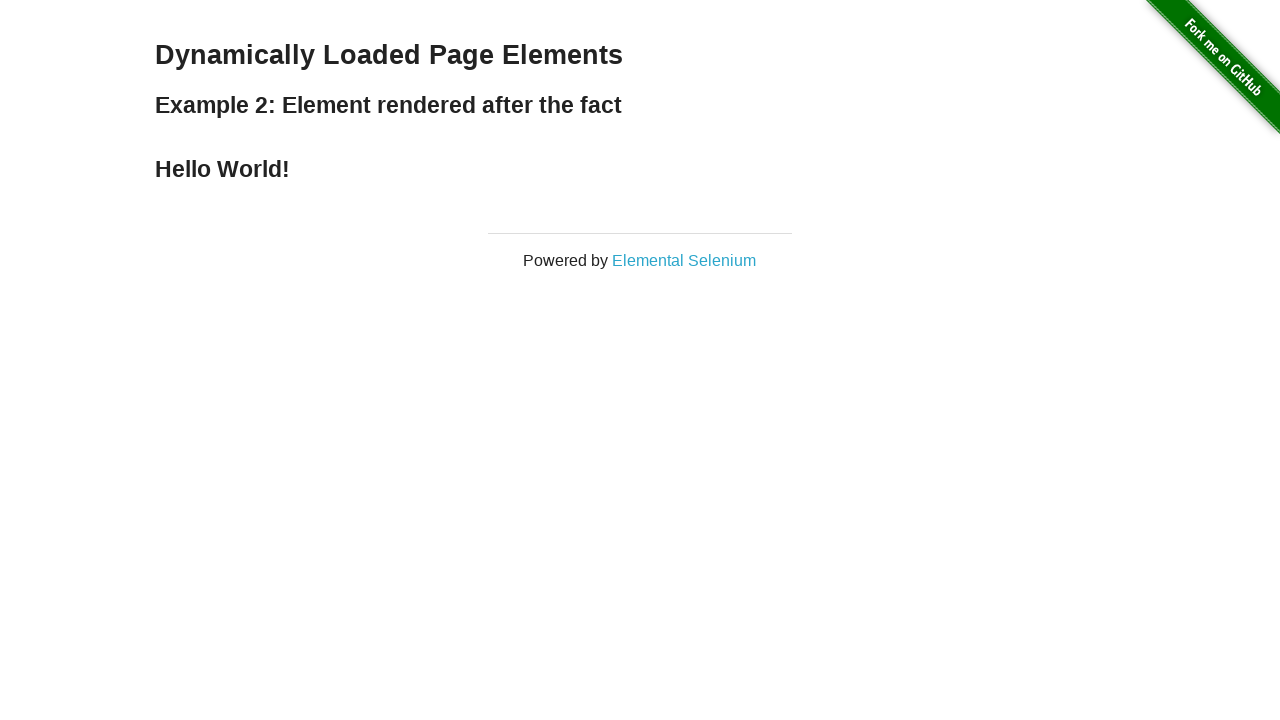

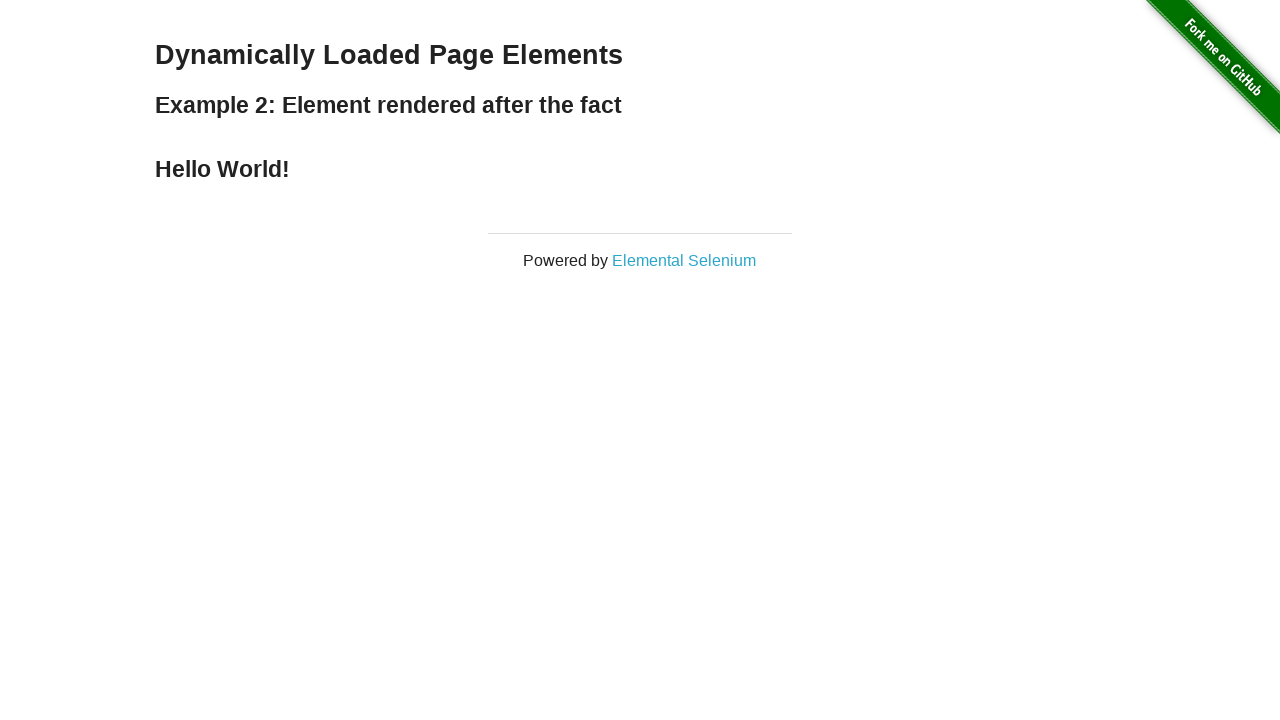